Tests changing a color picker's value by setting it to red using JavaScript

Starting URL: https://bonigarcia.dev/selenium-webdriver-java/web-form.html

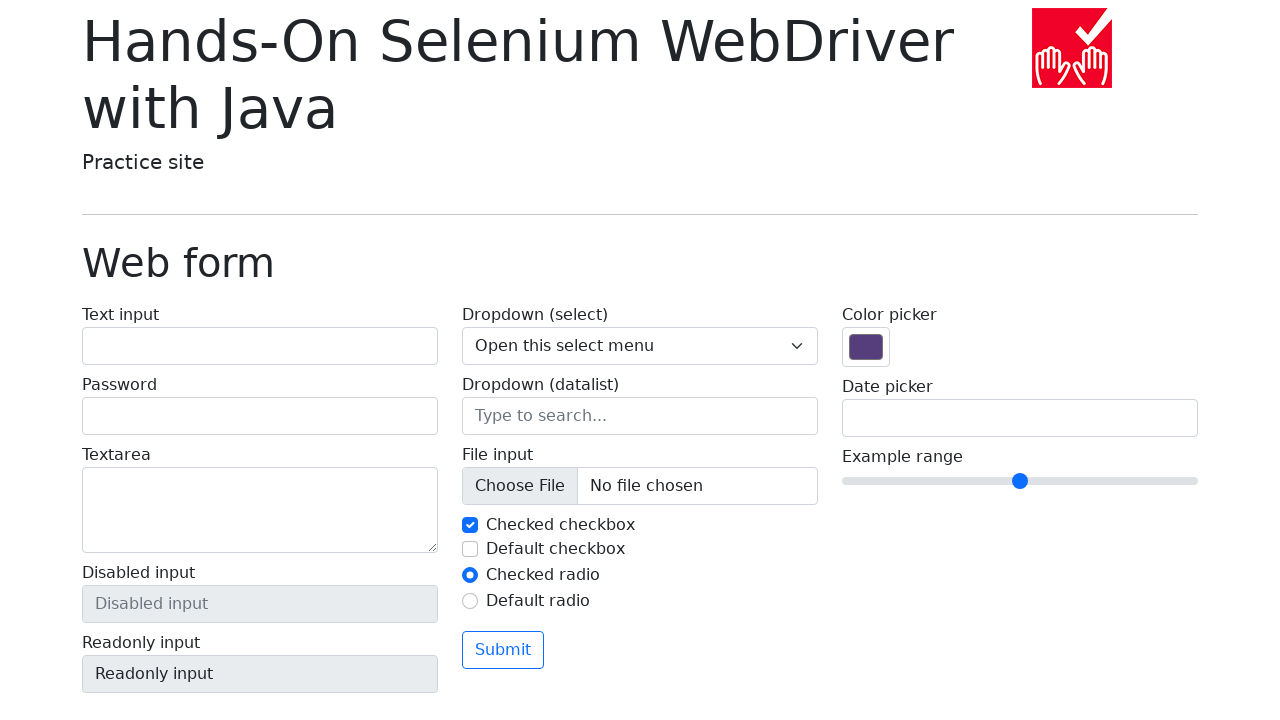

Located color picker input element
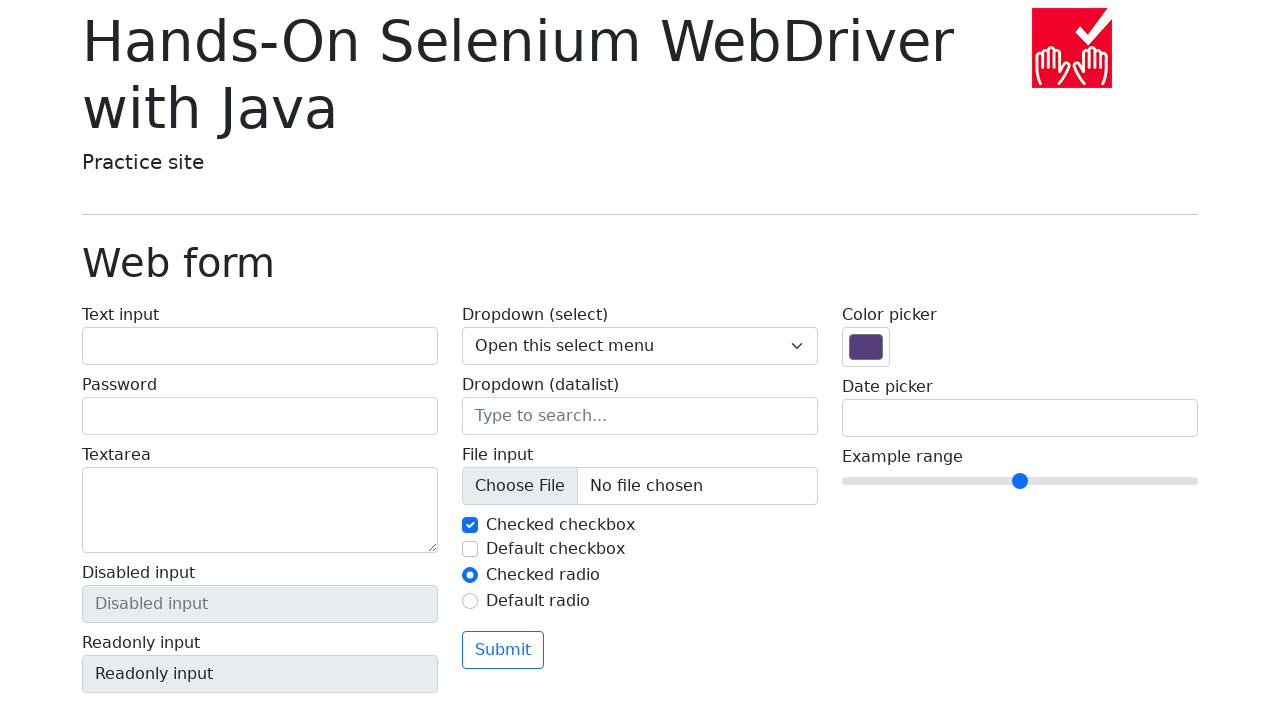

Retrieved initial color value: #563d7c
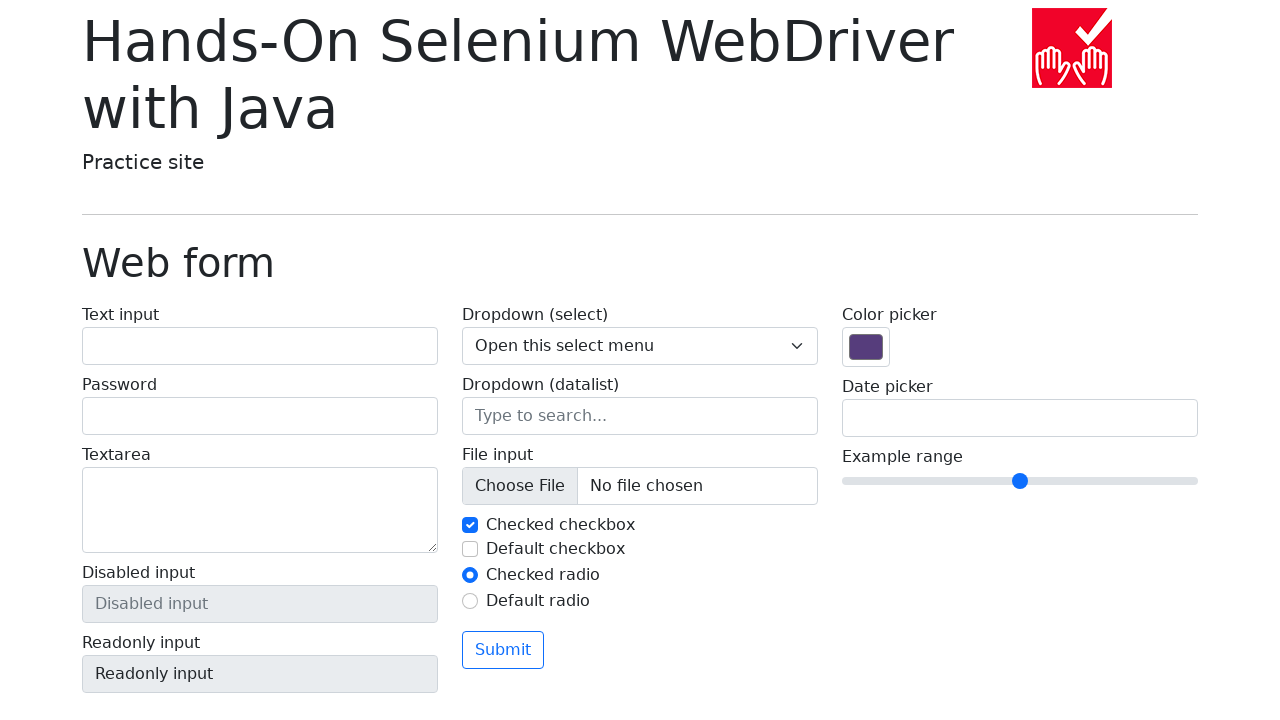

Set color picker value to red (#ff0000) using JavaScript
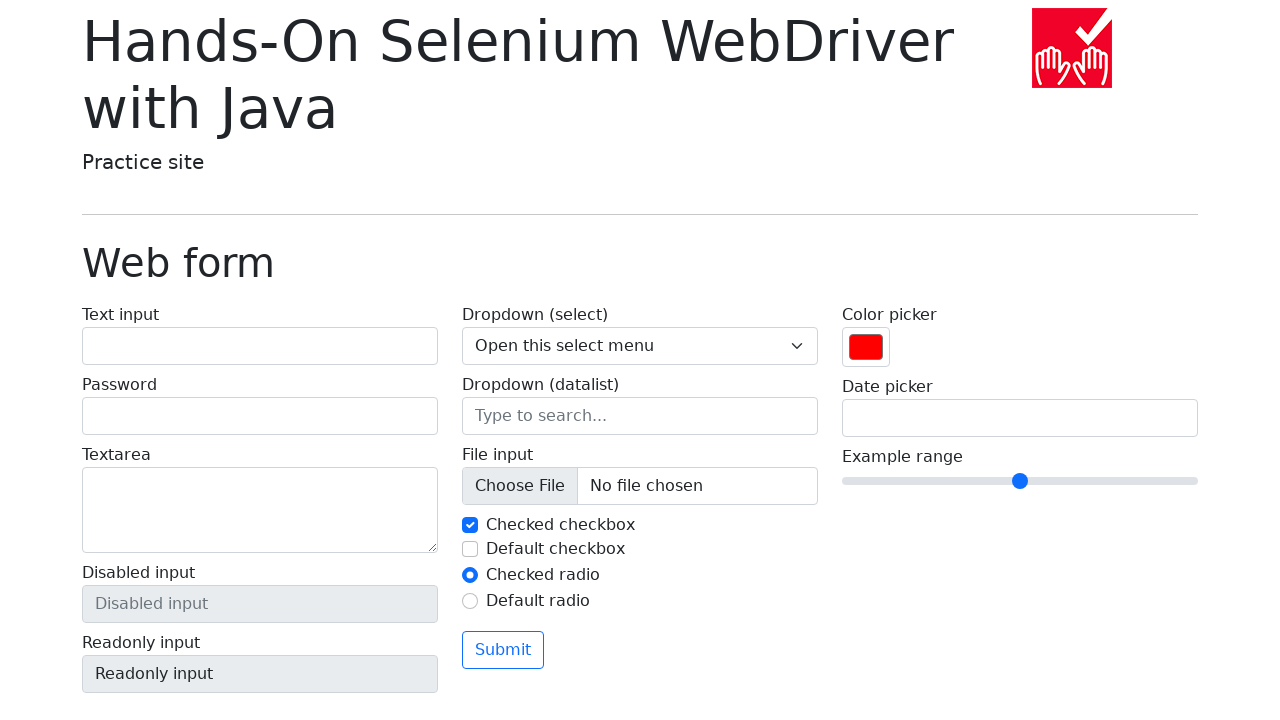

Verified final color value: #ff0000
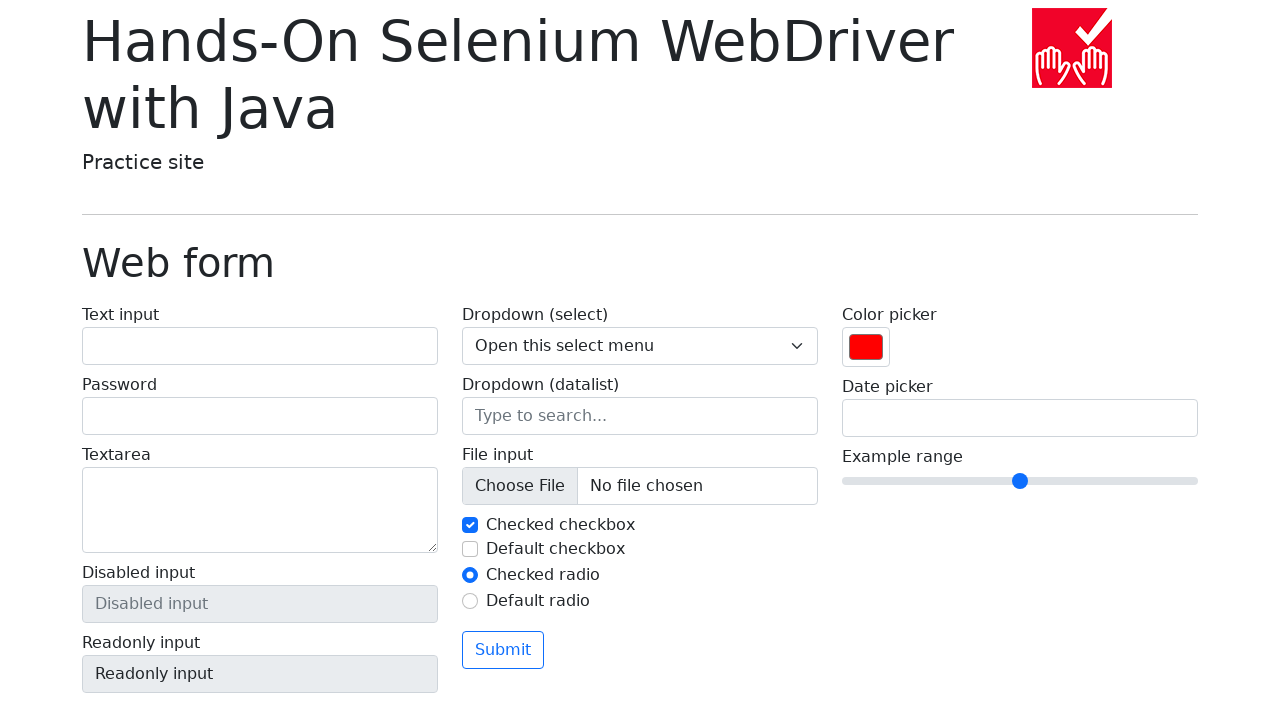

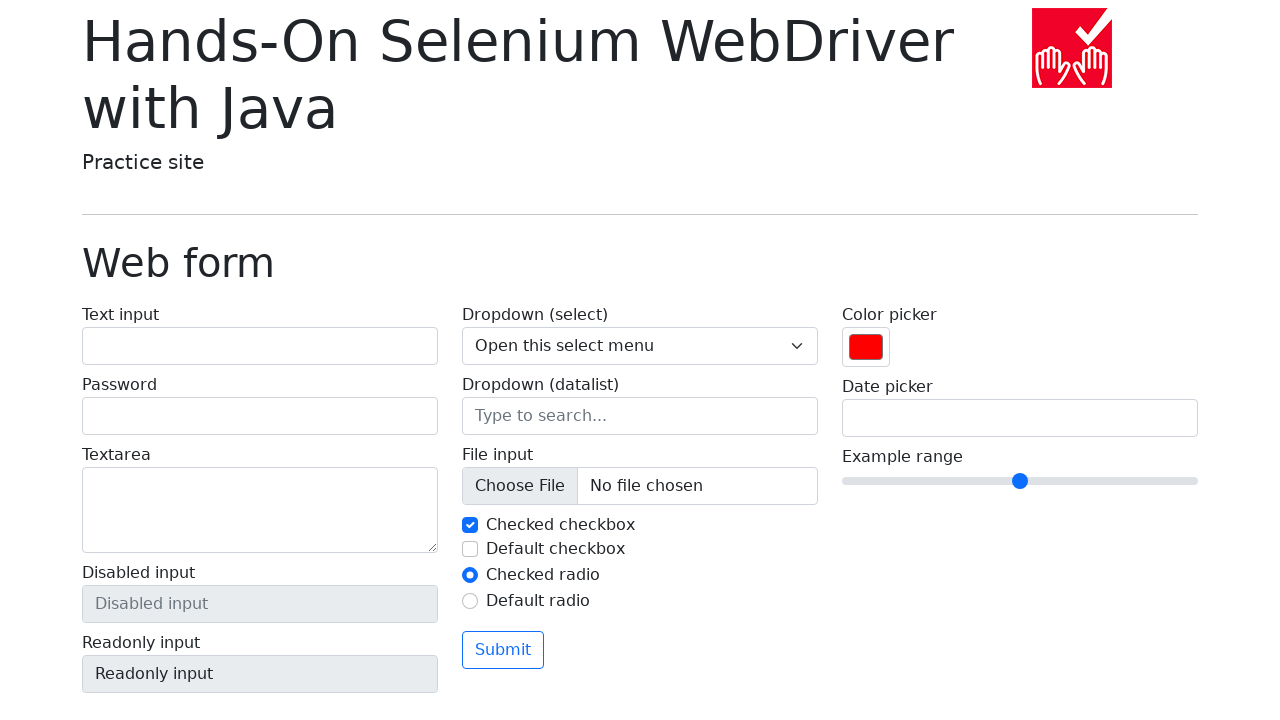